Tests that whitespace is trimmed from edited todo text

Starting URL: https://demo.playwright.dev/todomvc

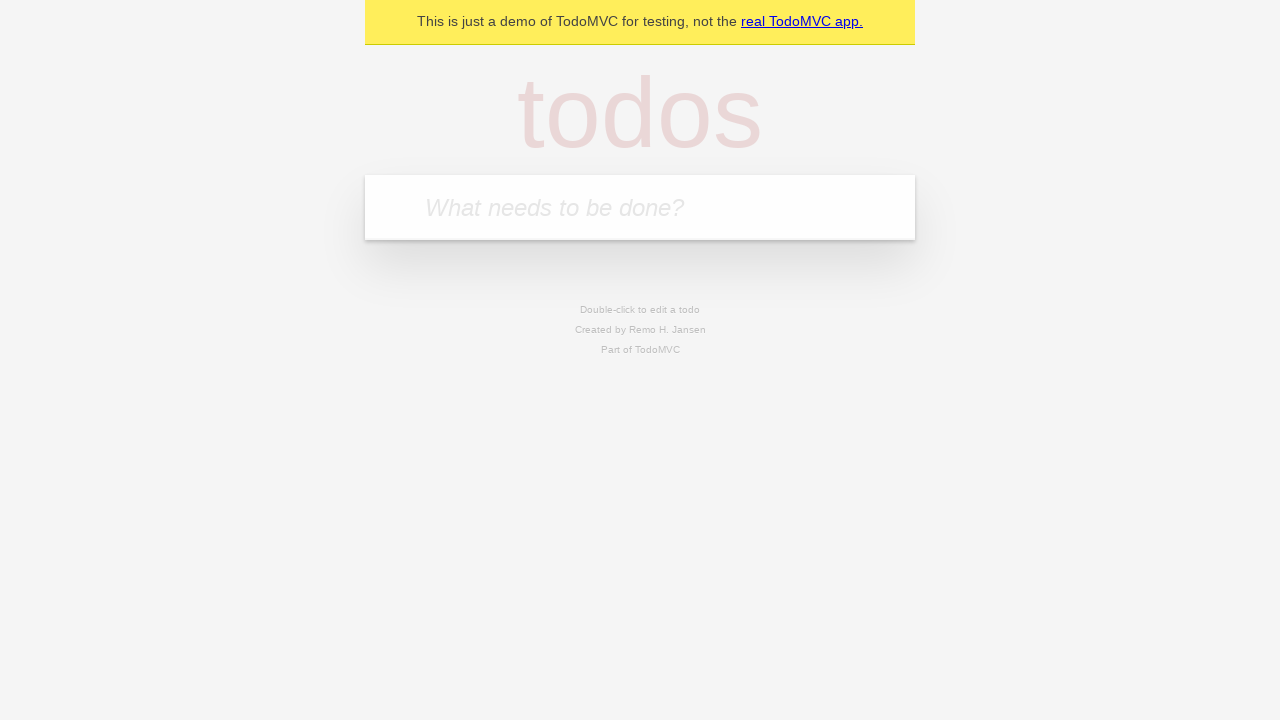

Filled new todo input with 'buy some cheese' on internal:attr=[placeholder="What needs to be done?"i]
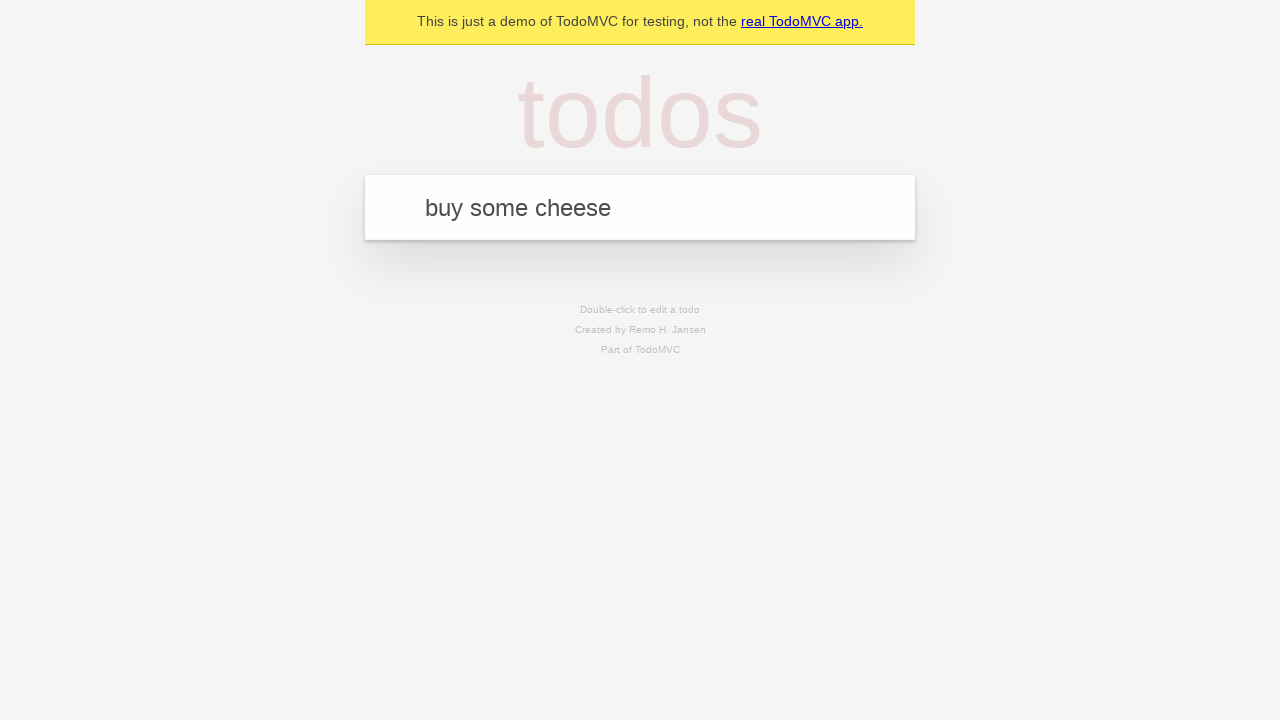

Pressed Enter to create todo 'buy some cheese' on internal:attr=[placeholder="What needs to be done?"i]
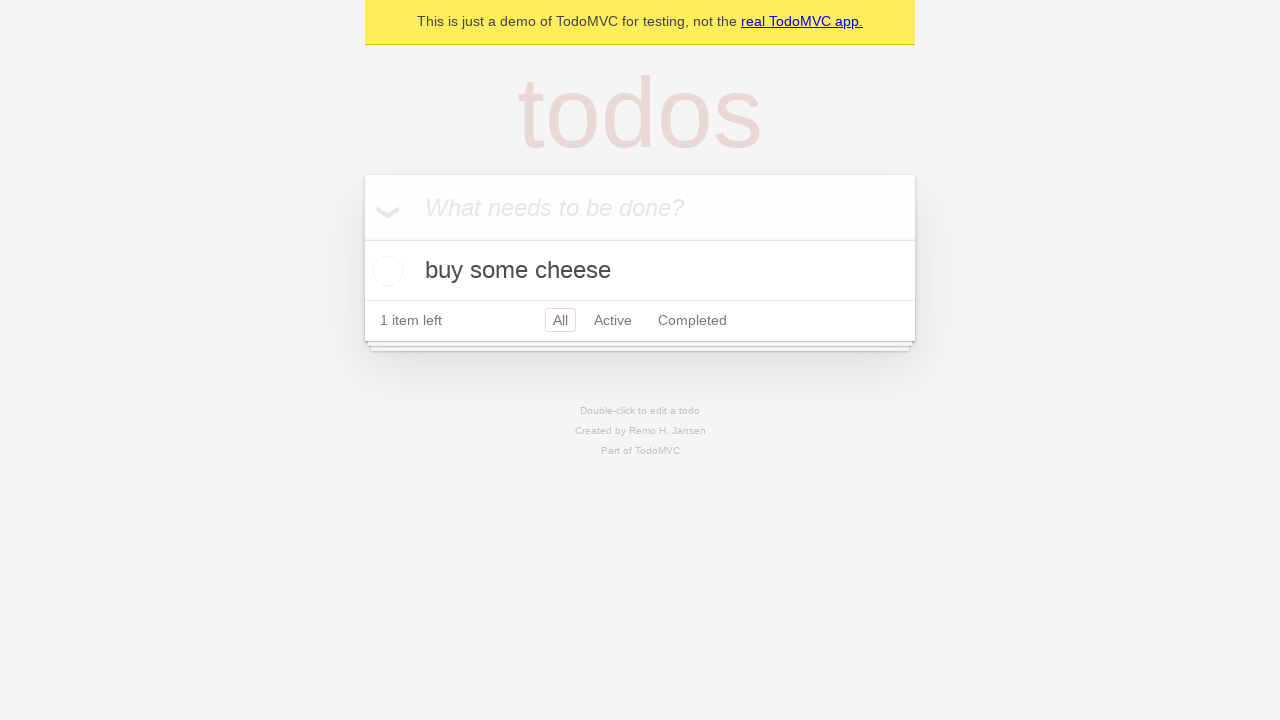

Filled new todo input with 'feed the cat' on internal:attr=[placeholder="What needs to be done?"i]
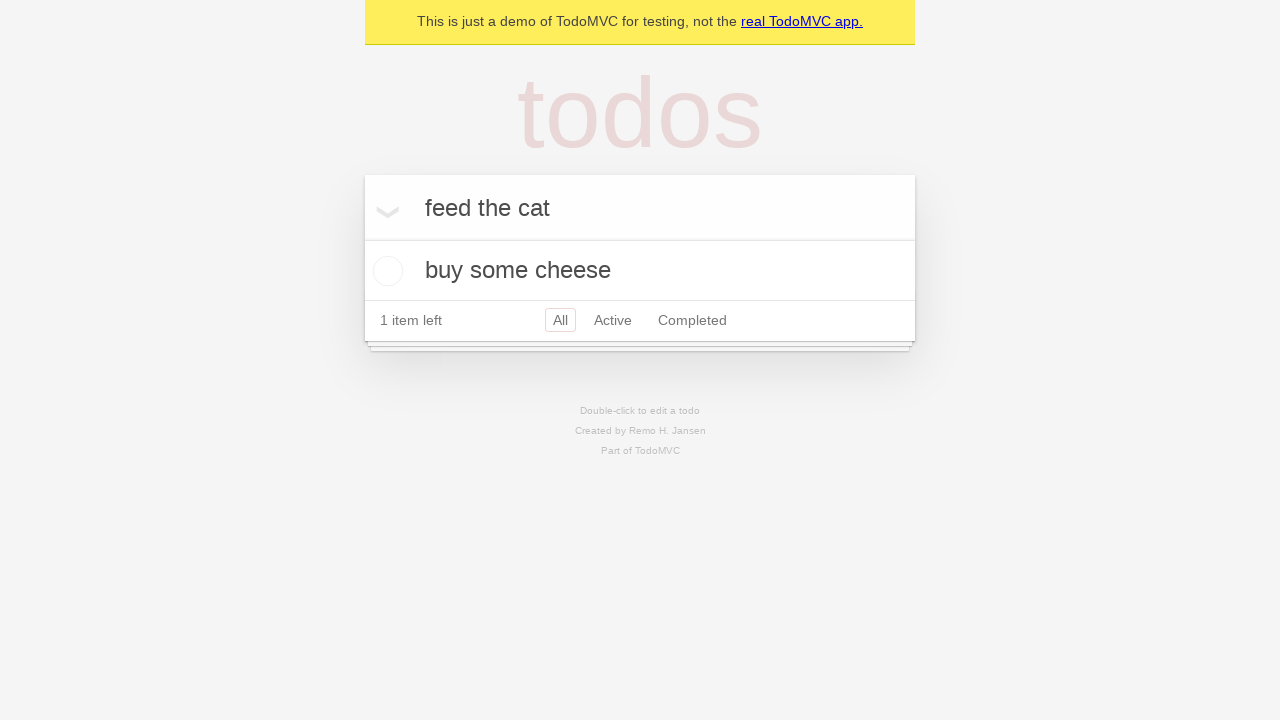

Pressed Enter to create todo 'feed the cat' on internal:attr=[placeholder="What needs to be done?"i]
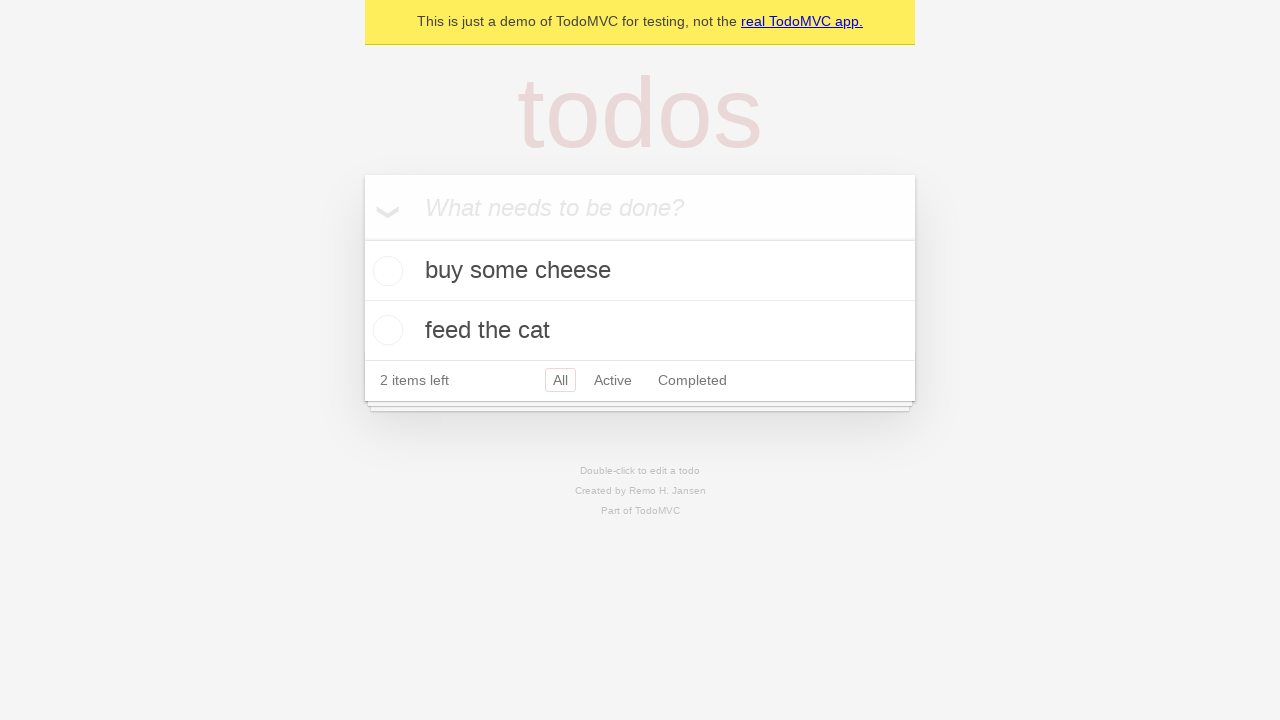

Filled new todo input with 'book a doctors appointment' on internal:attr=[placeholder="What needs to be done?"i]
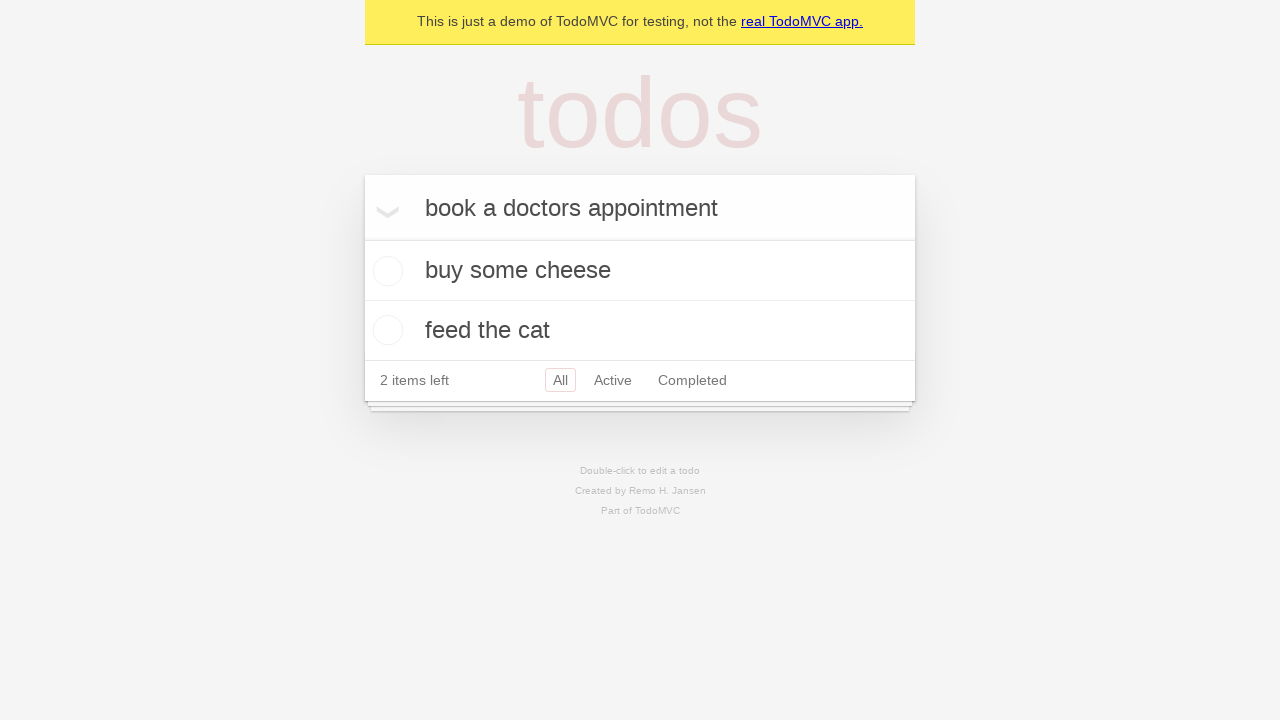

Pressed Enter to create todo 'book a doctors appointment' on internal:attr=[placeholder="What needs to be done?"i]
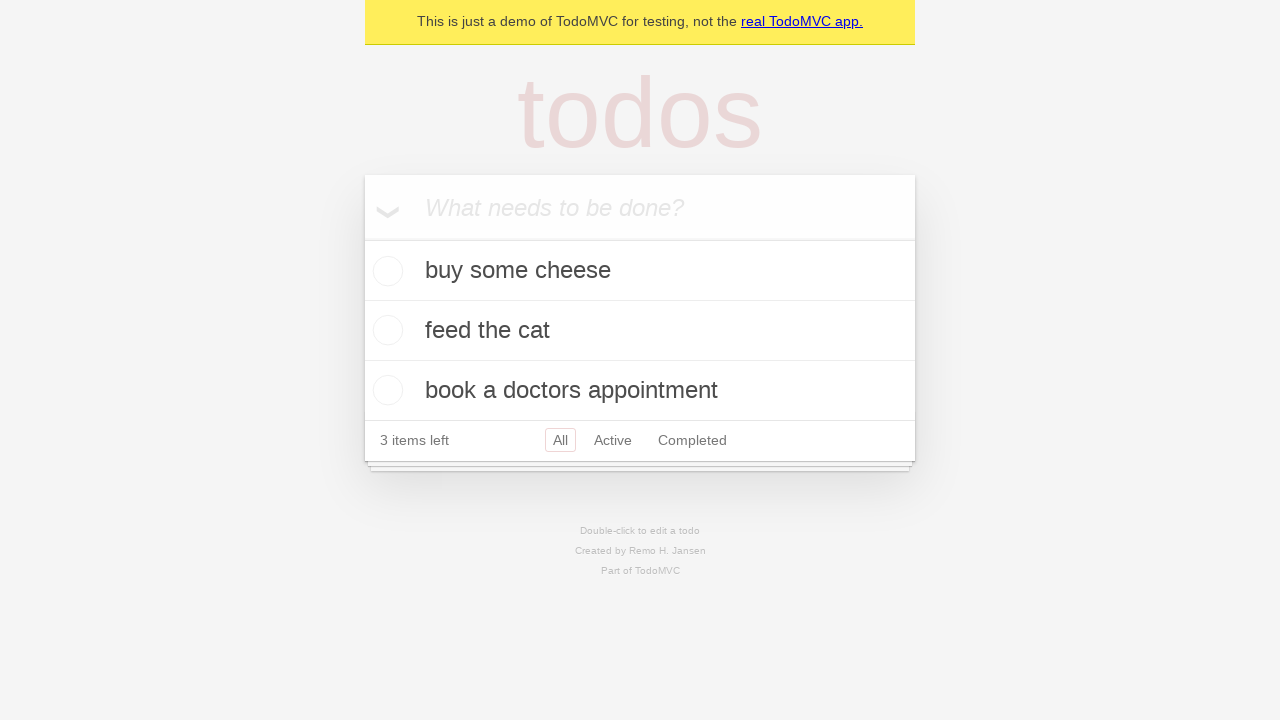

Waited for all three todo items to load
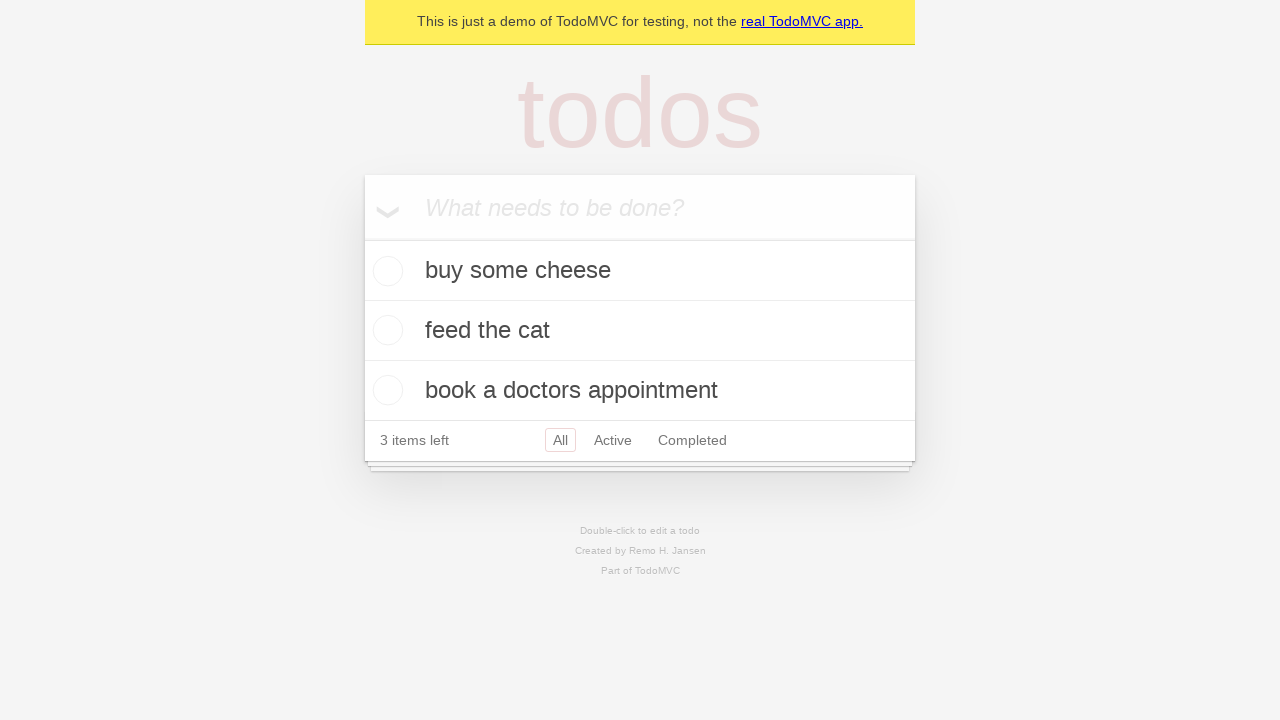

Double-clicked second todo item to enter edit mode at (640, 331) on internal:testid=[data-testid="todo-item"s] >> nth=1
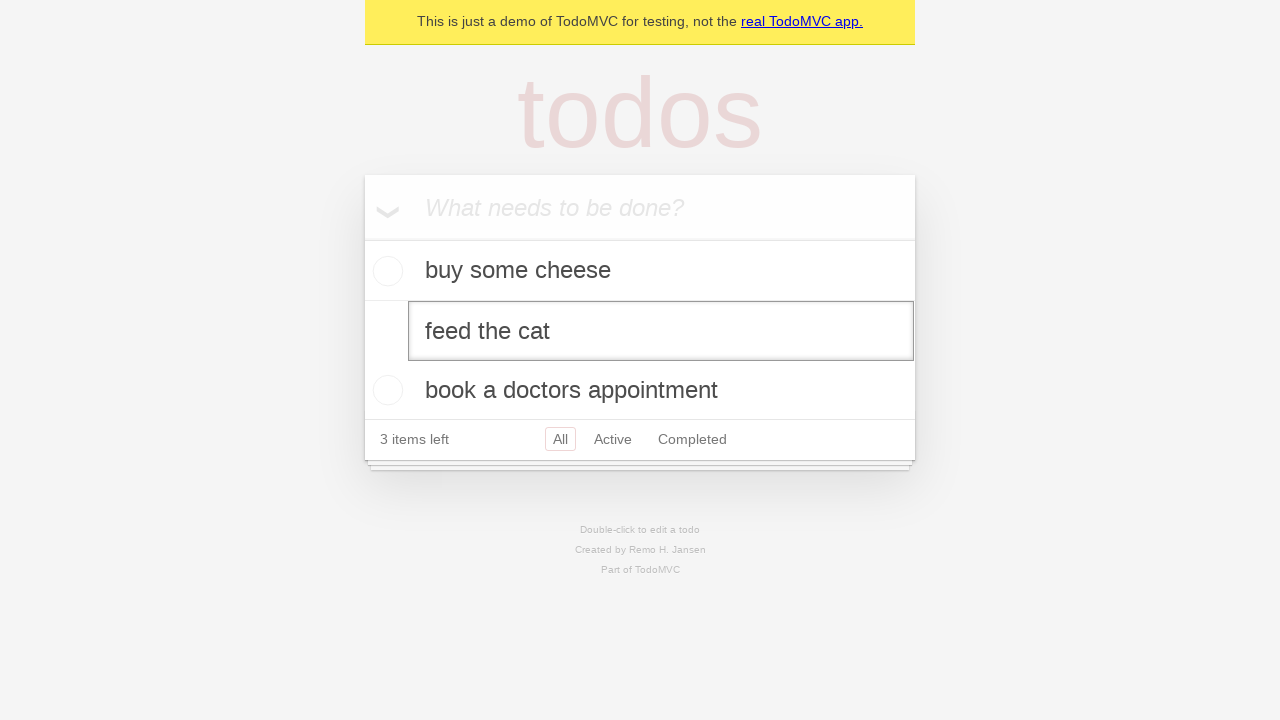

Filled edit field with text containing leading and trailing whitespace on internal:testid=[data-testid="todo-item"s] >> nth=1 >> internal:role=textbox[nam
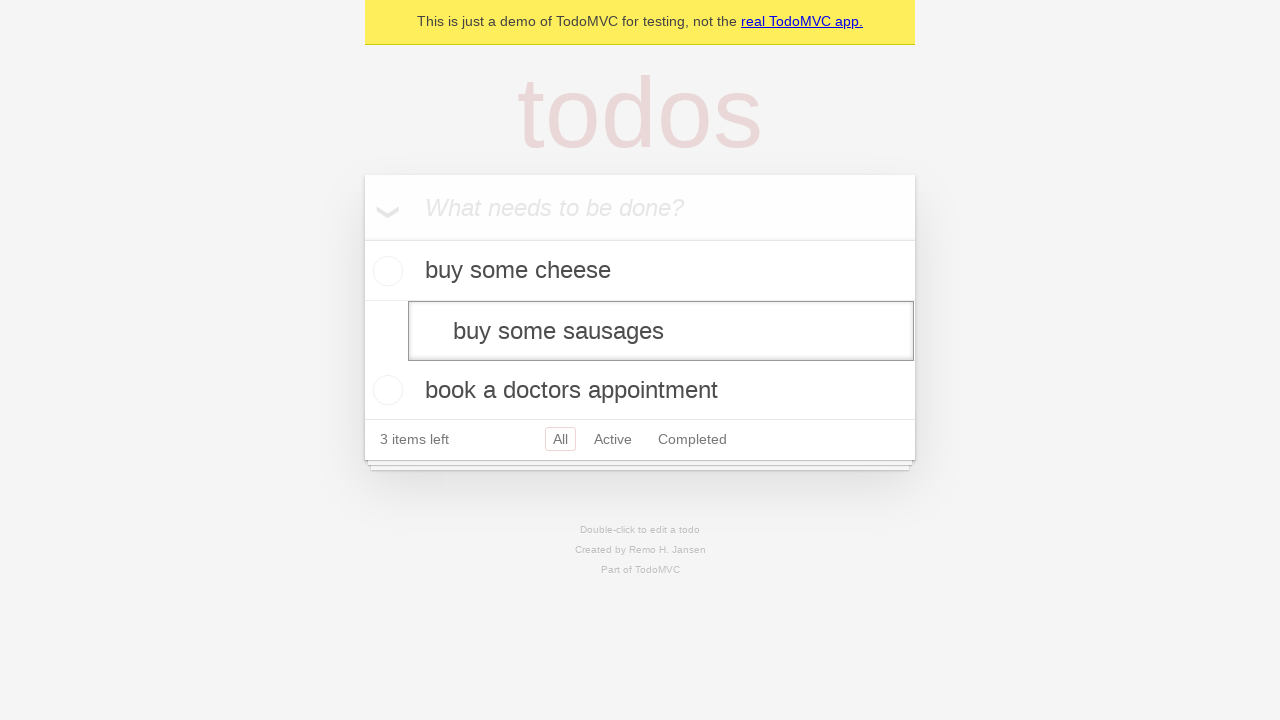

Pressed Enter to save edited todo, whitespace should be trimmed on internal:testid=[data-testid="todo-item"s] >> nth=1 >> internal:role=textbox[nam
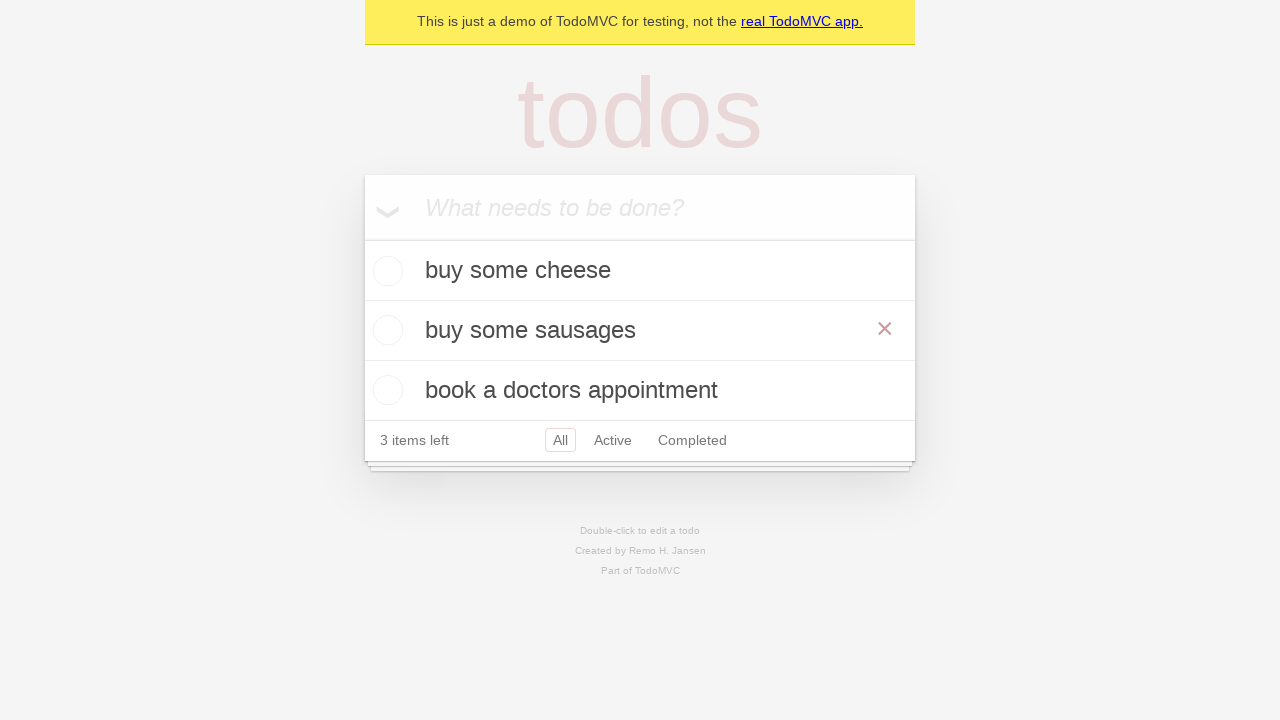

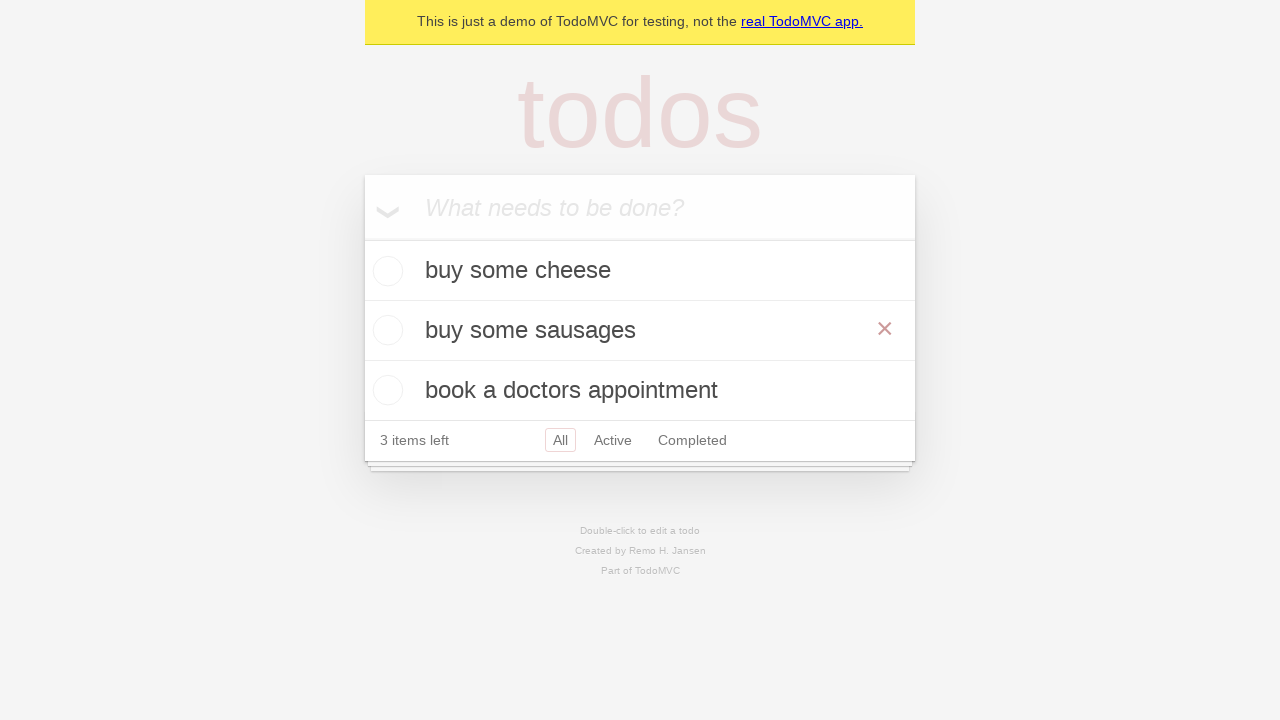